Simple test that navigates to a Selenium practice e-commerce website to verify the page loads successfully

Starting URL: https://rahulshettyacademy.com/seleniumPractise/#/

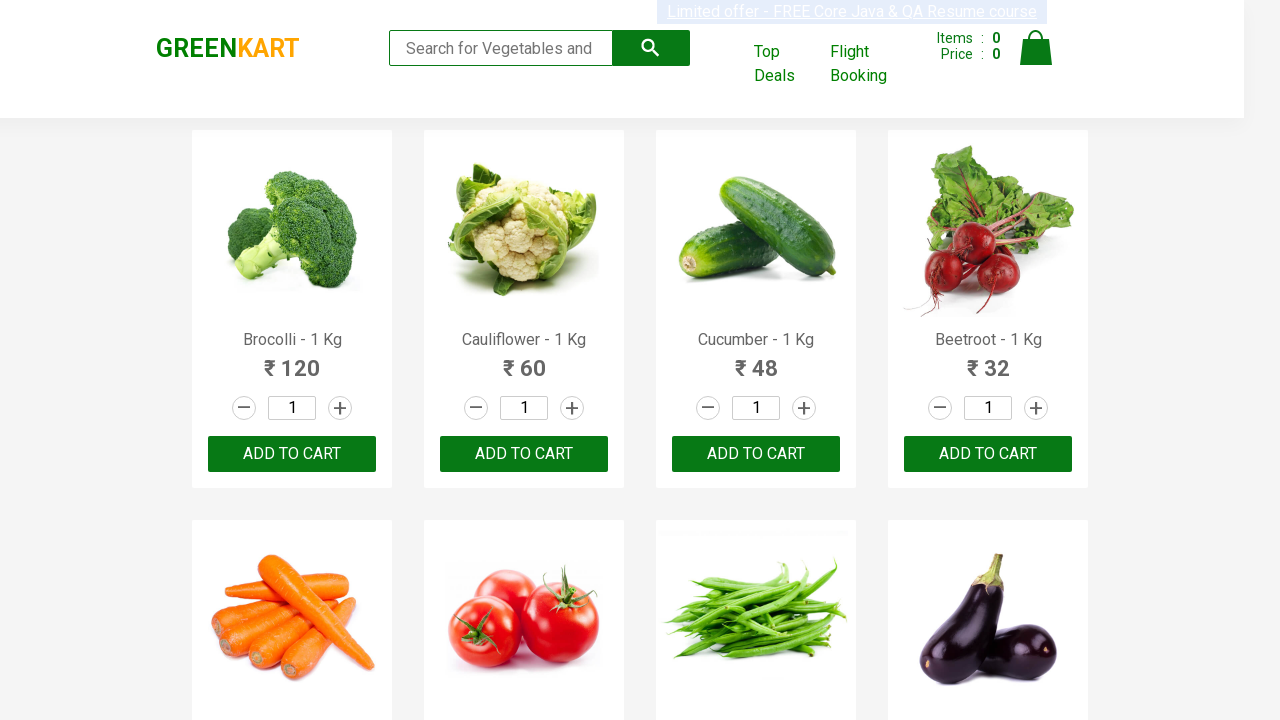

Waited for page DOM to be fully loaded at https://rahulshettyacademy.com/seleniumPractise/#/
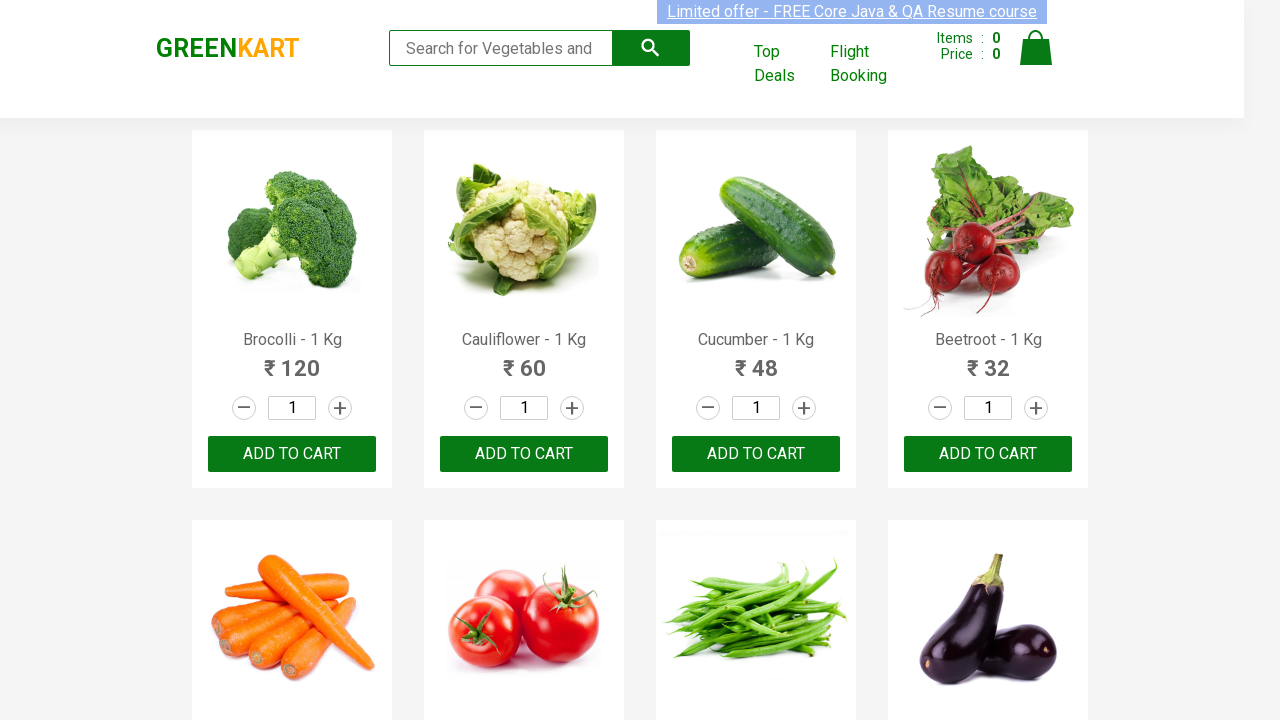

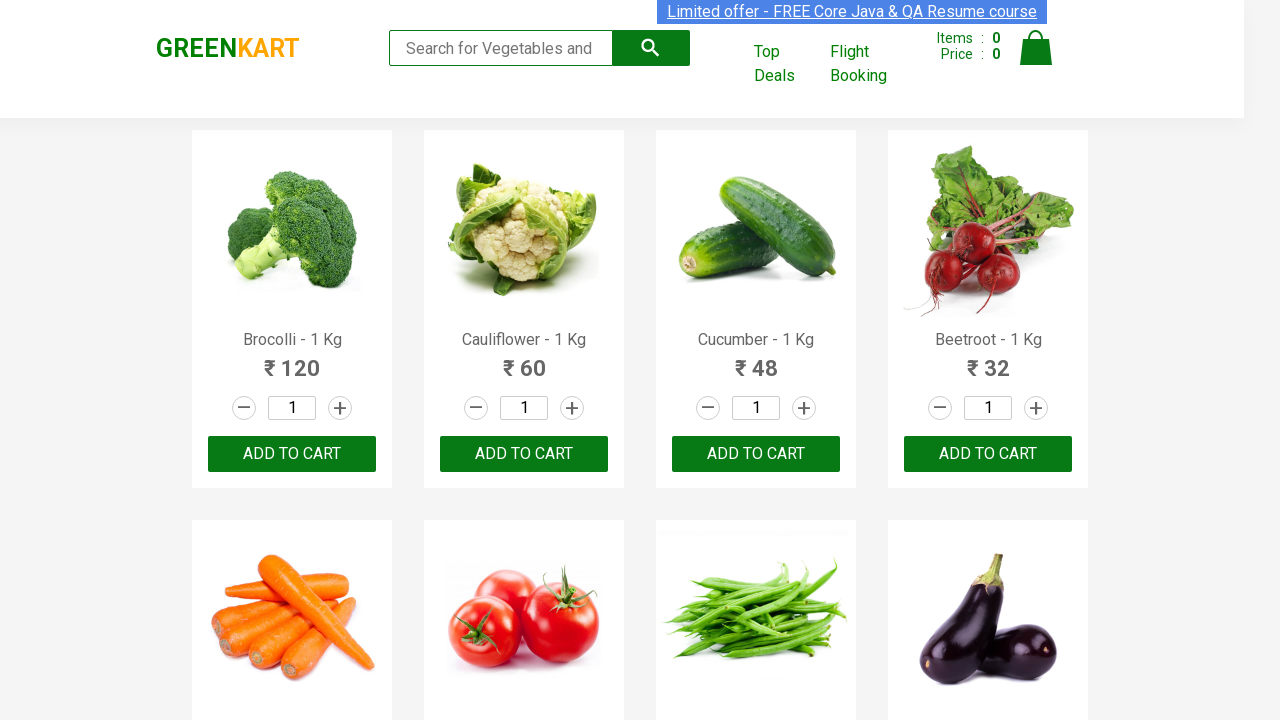